Navigates to YouTube, opens a specific video, and sends keyboard commands to control video playback by pressing number keys to seek to different timestamps in the video.

Starting URL: https://www.youtube.com/?gl=US

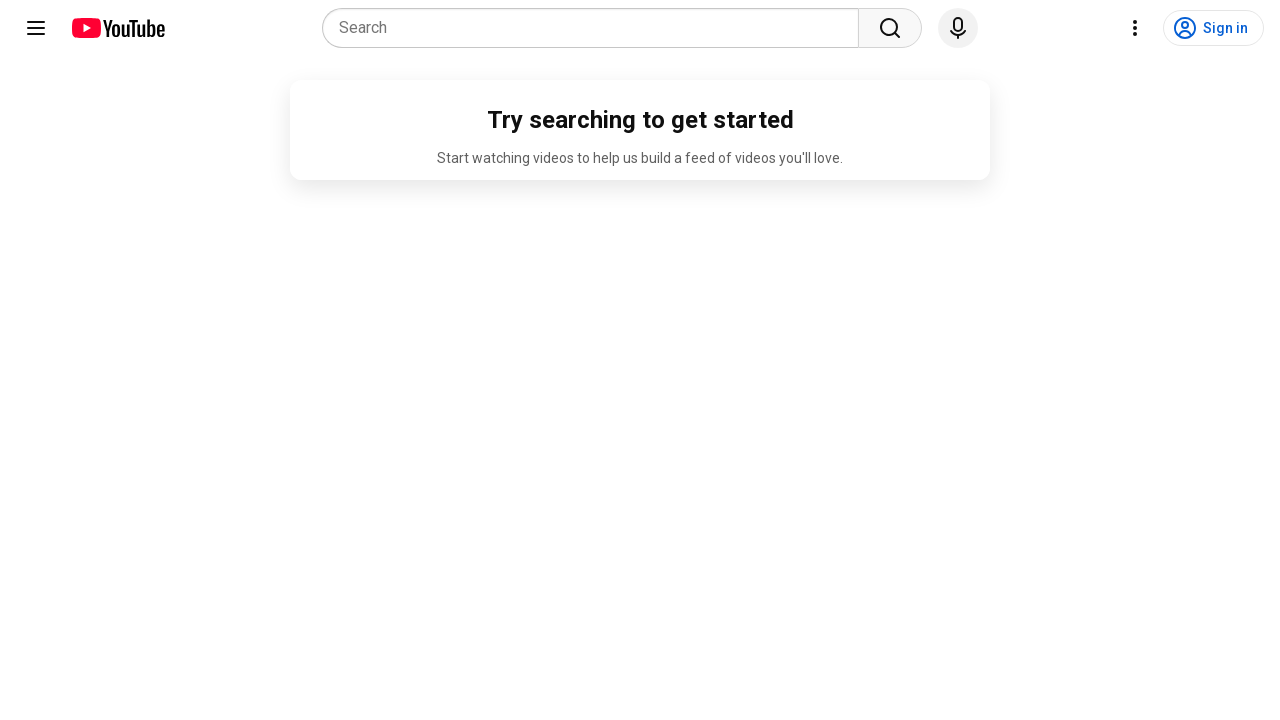

Navigated to YouTube video at https://youtu.be/rfwPPzL05-U
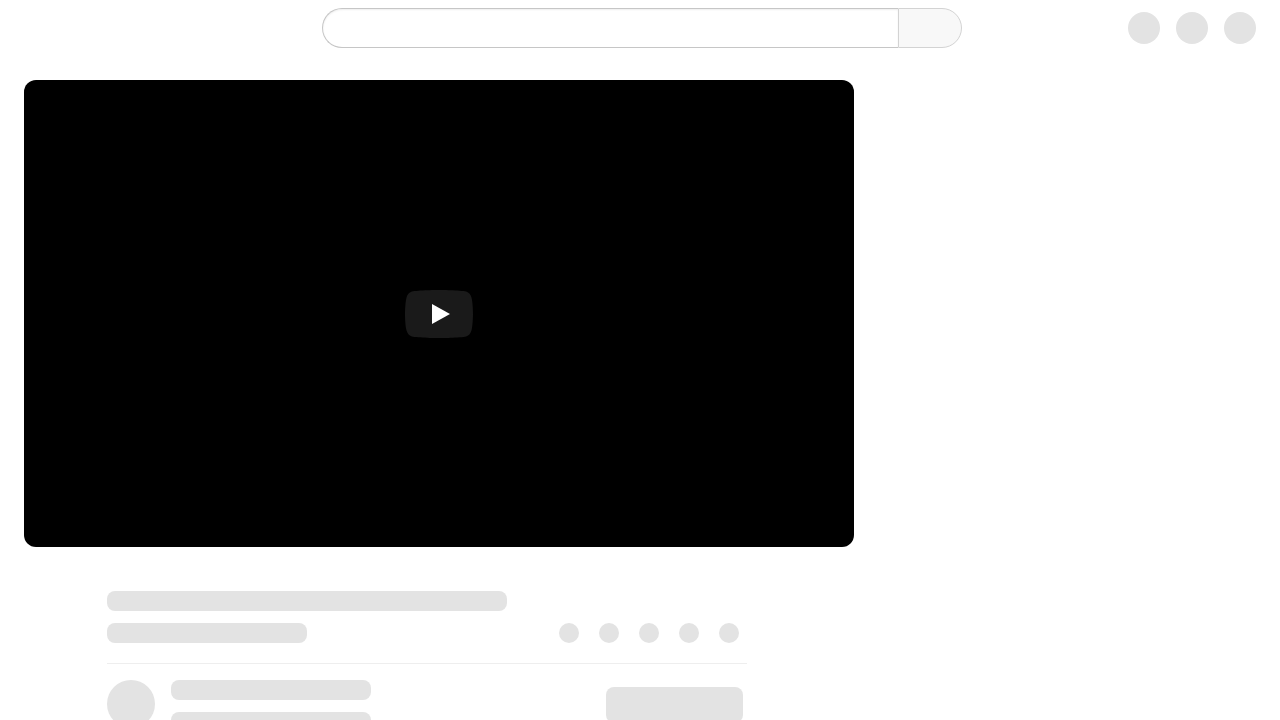

Waited 3 seconds for video page to load
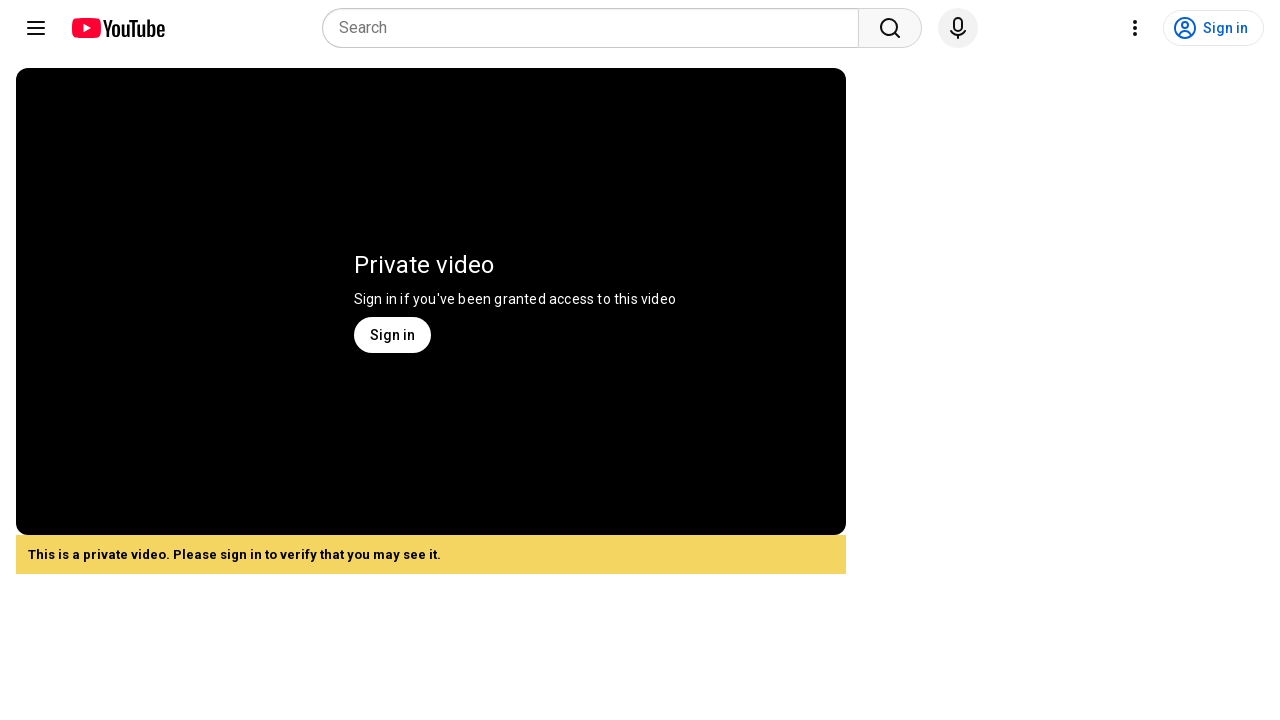

Pressed '0' key to seek to start of video
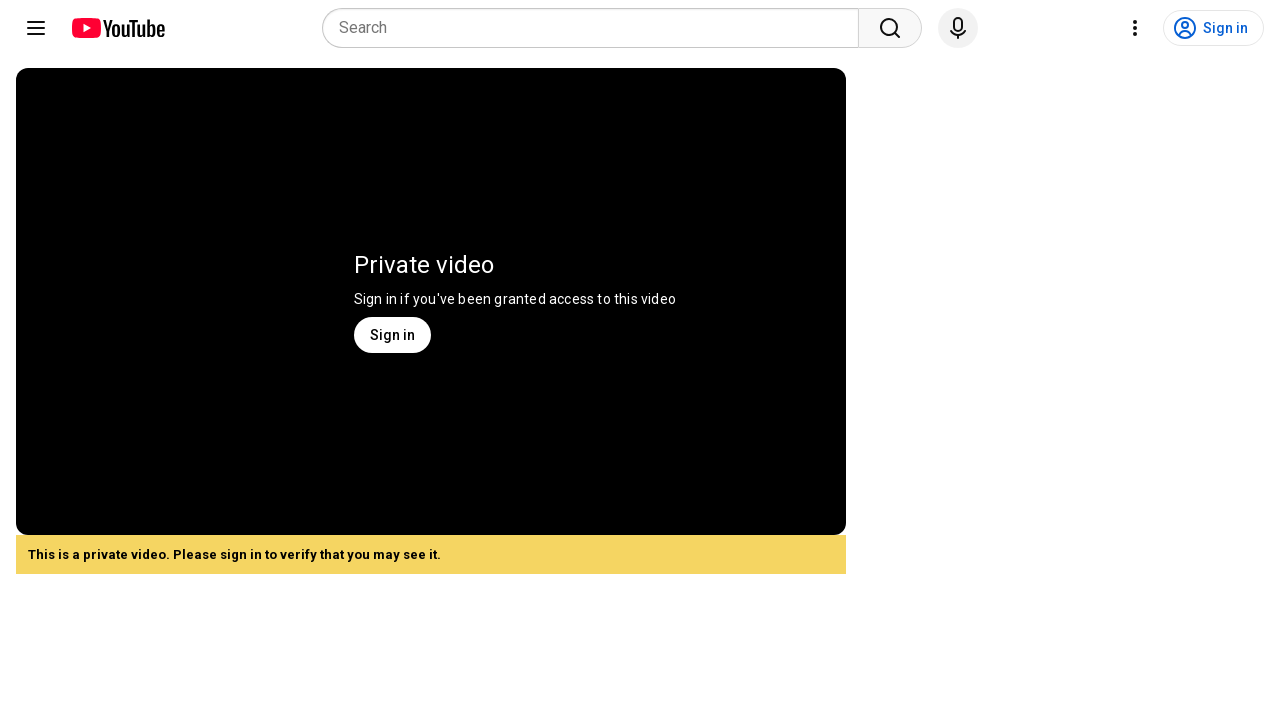

Waited 5 seconds for video playback
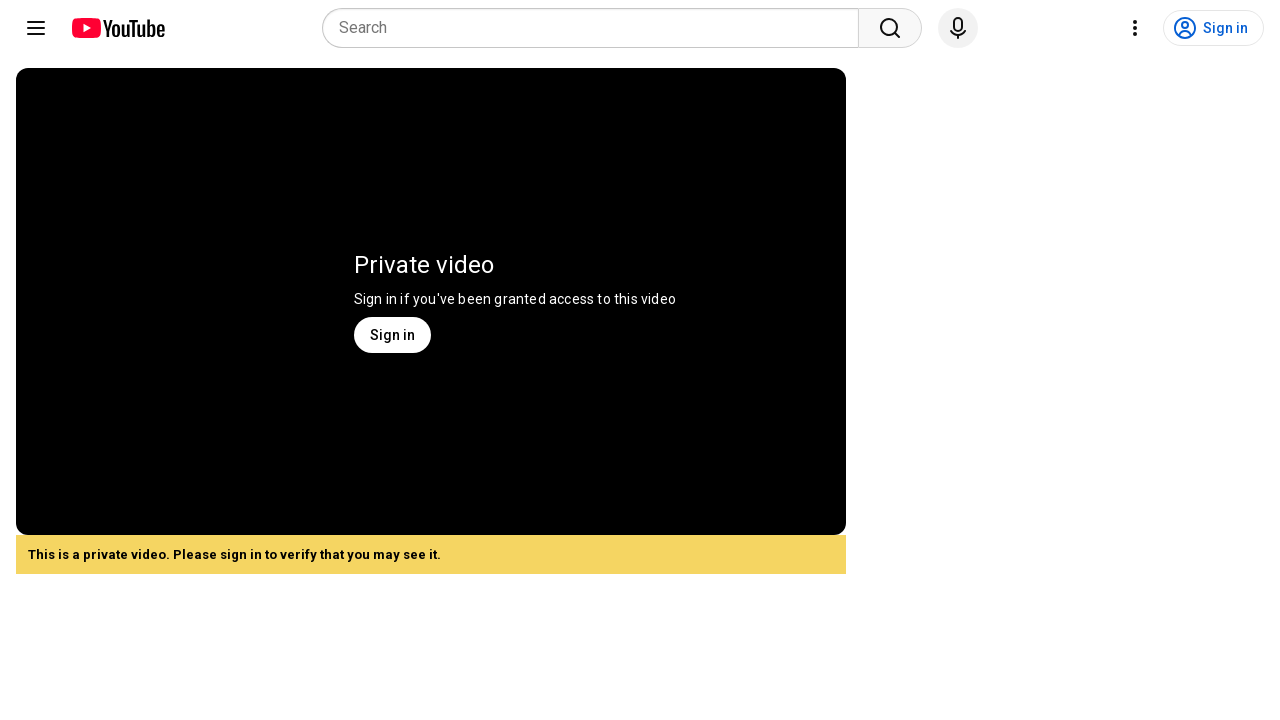

Pressed '5' key to seek to 50% timestamp in video
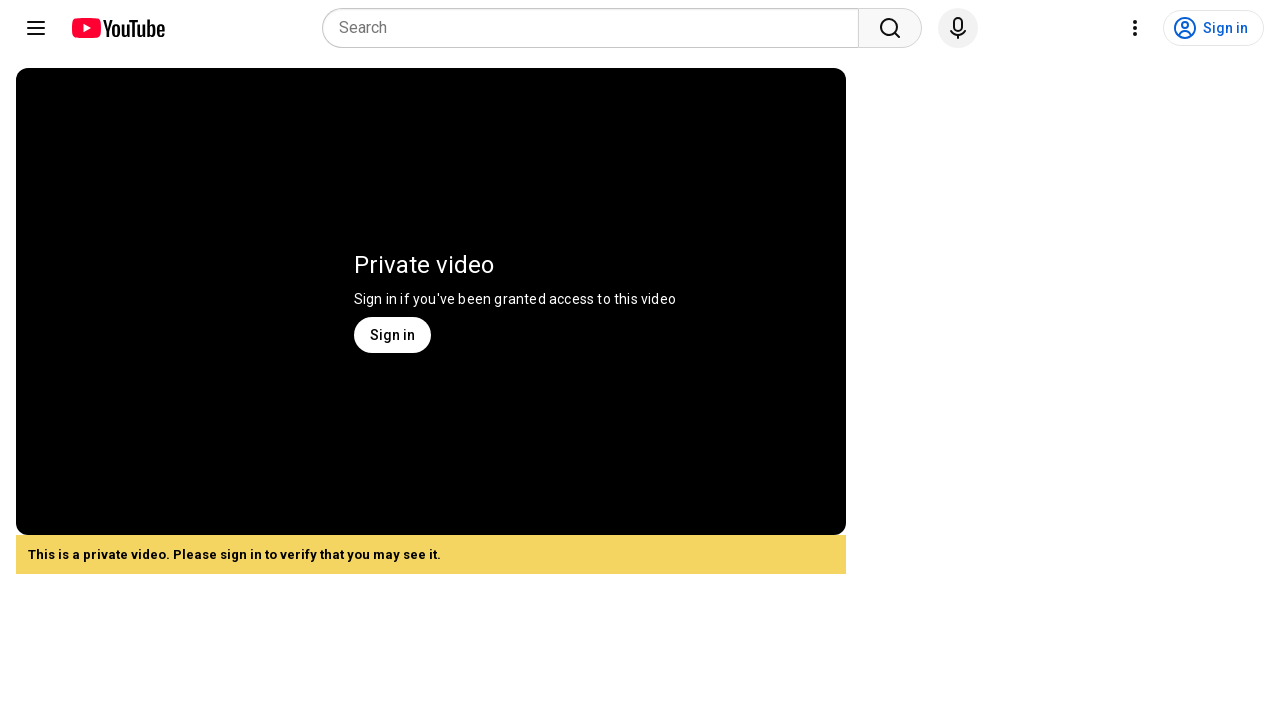

Waited 2 seconds
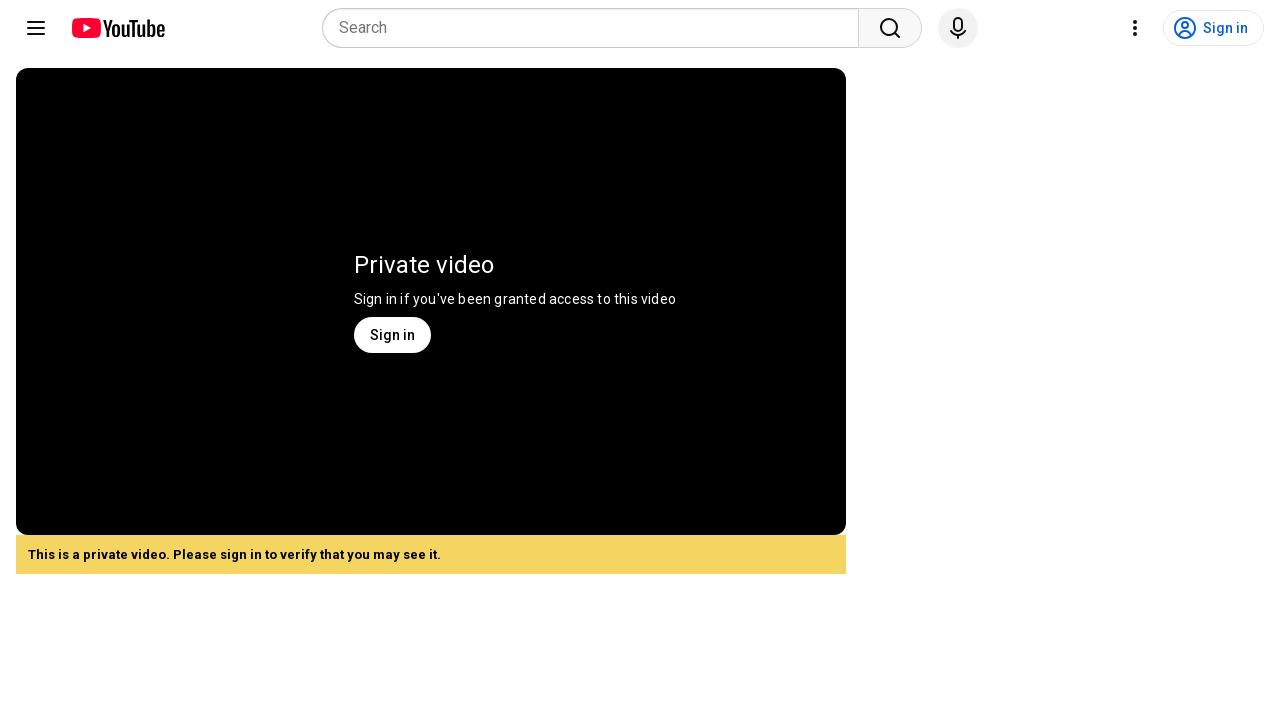

Pressed '3' key to seek to 30% timestamp in video
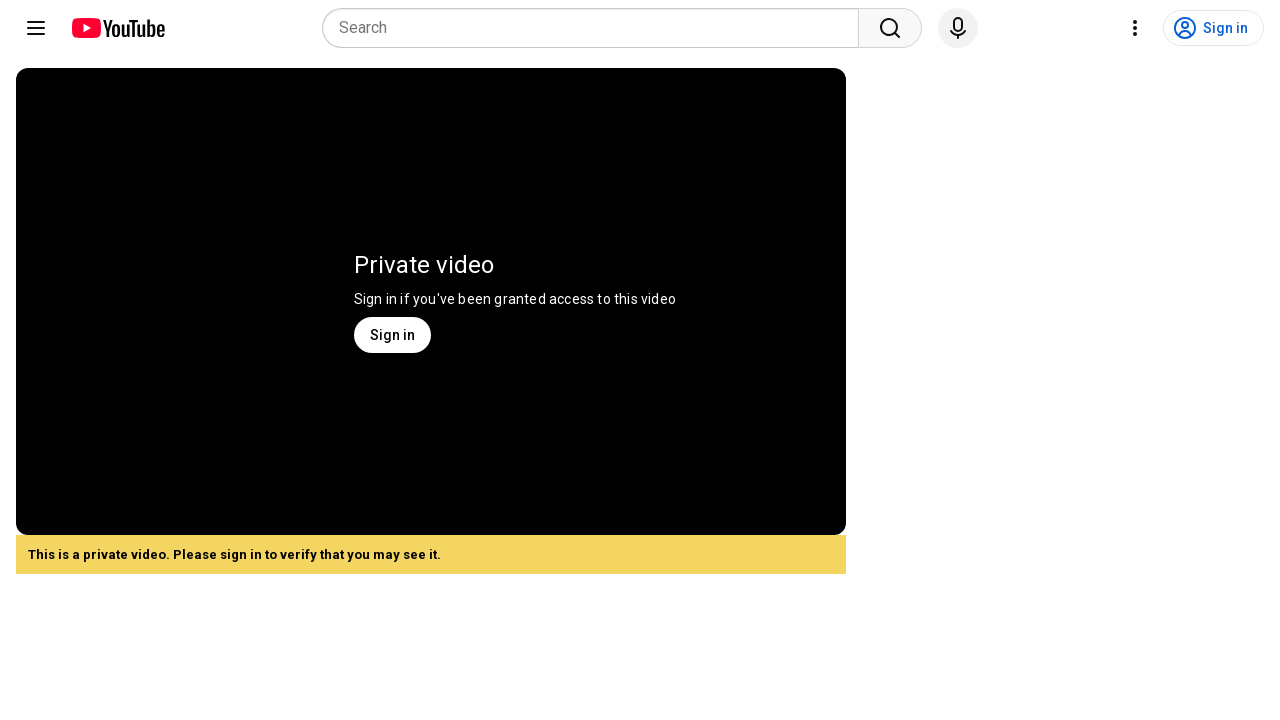

Waited 2 seconds
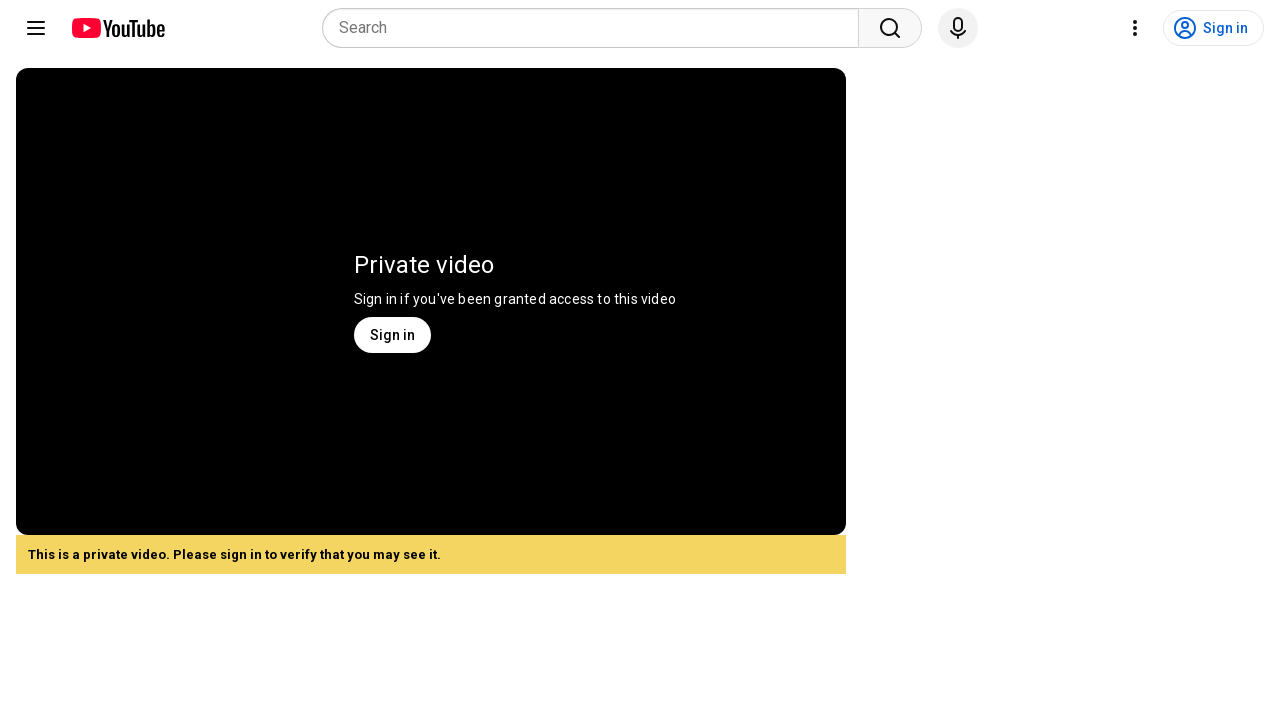

Pressed '7' key to seek to 70% timestamp in video
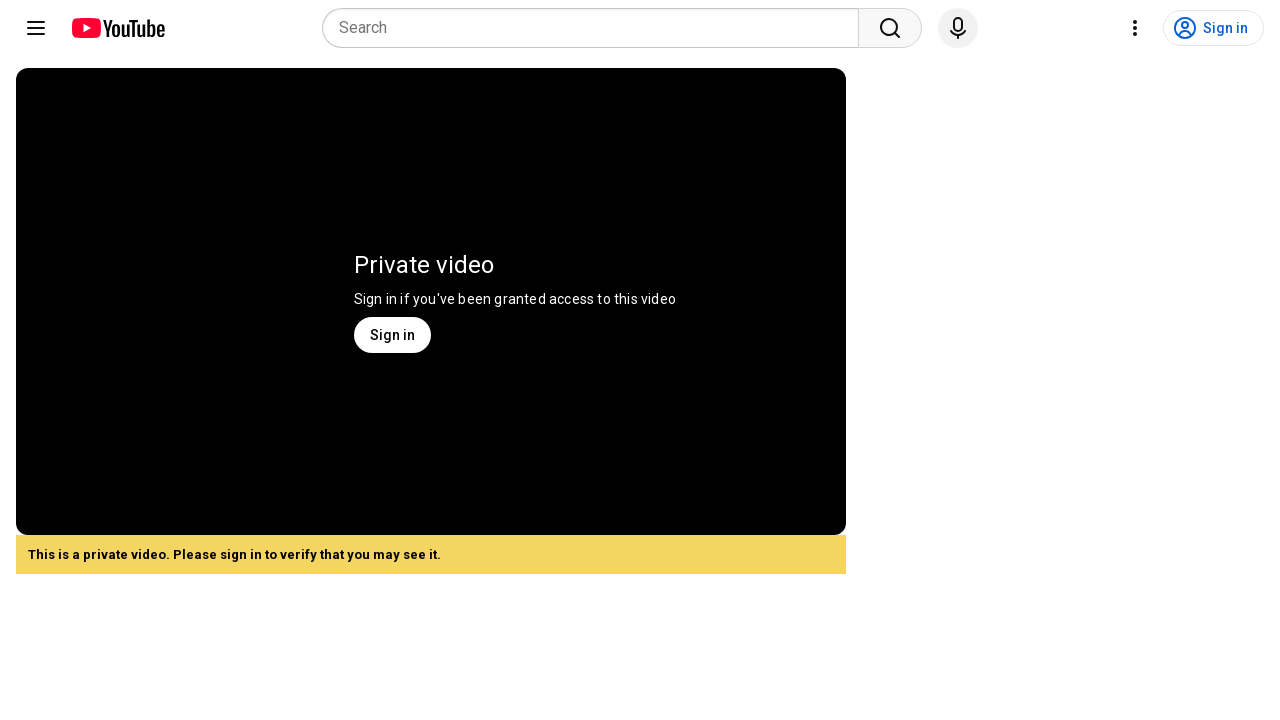

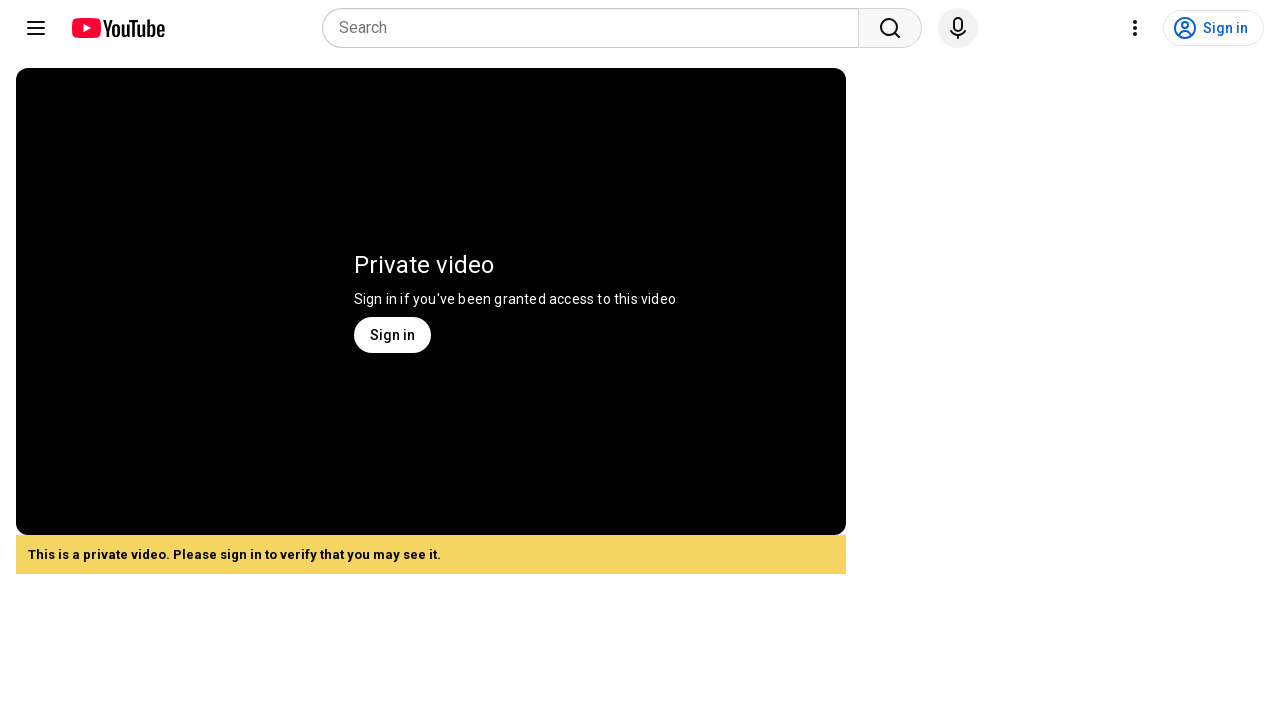